Takes a screenshot of the automation practice page after it loads

Starting URL: https://rahulshettyacademy.com/AutomationPractice/

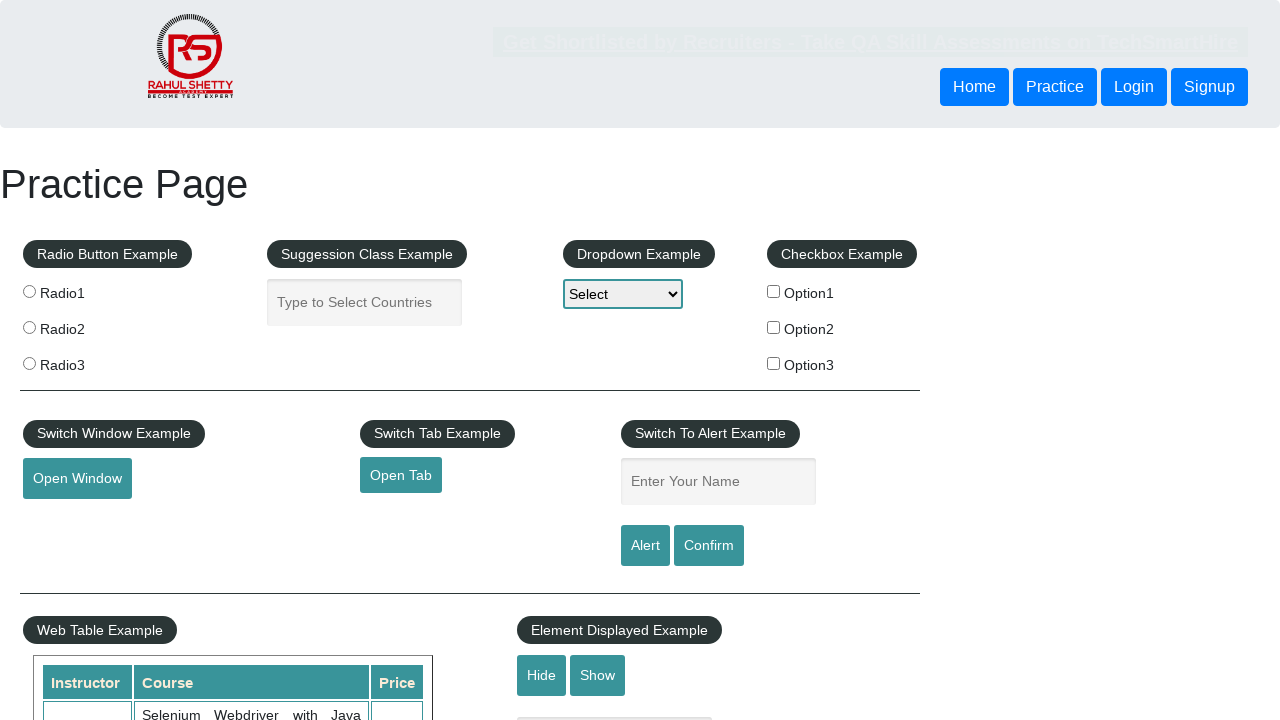

Automation practice page loaded and network idle
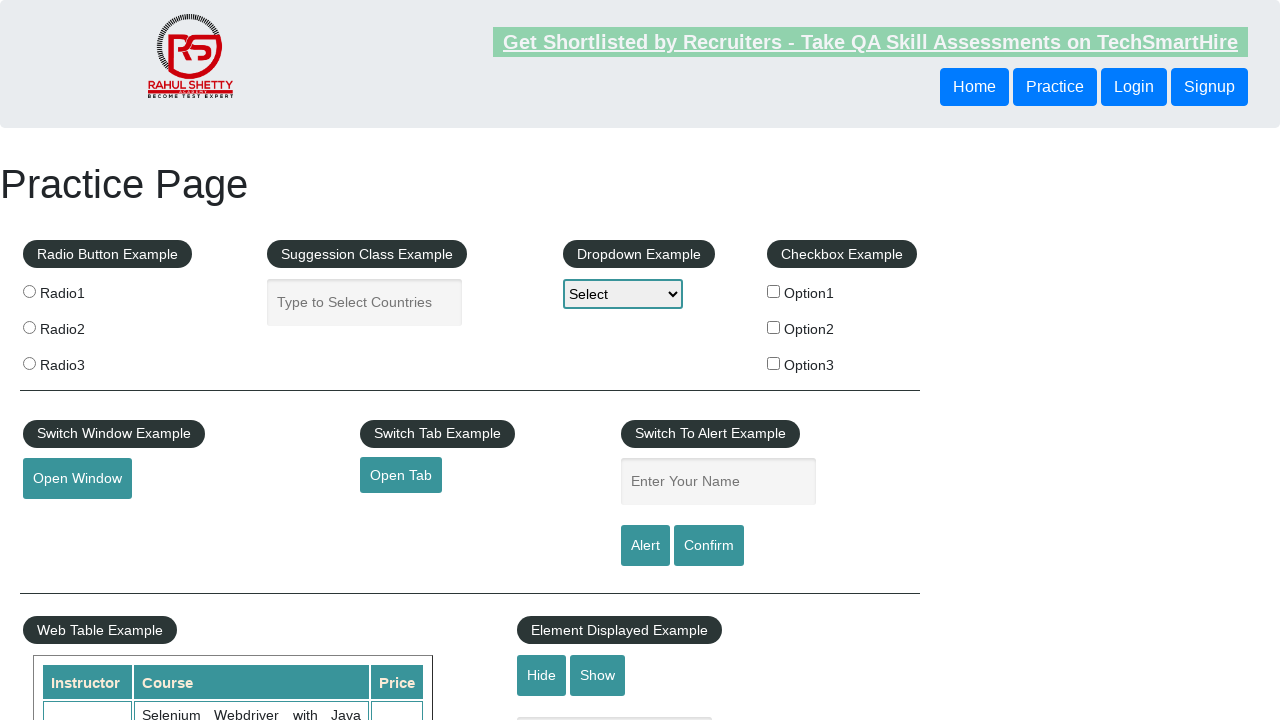

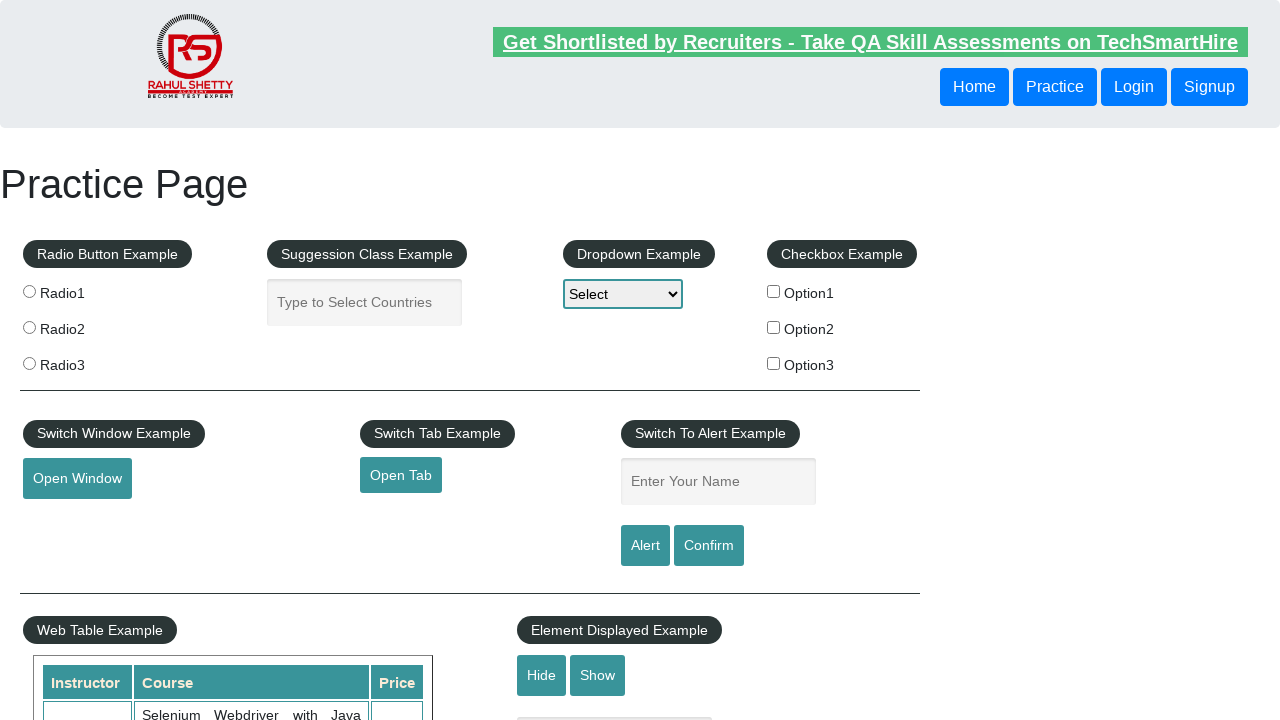